Verifies that the OrangeHRM login page loads correctly by checking that the page title contains "OrangeHRM"

Starting URL: https://opensource-demo.orangehrmlive.com/web/index.php/auth/login

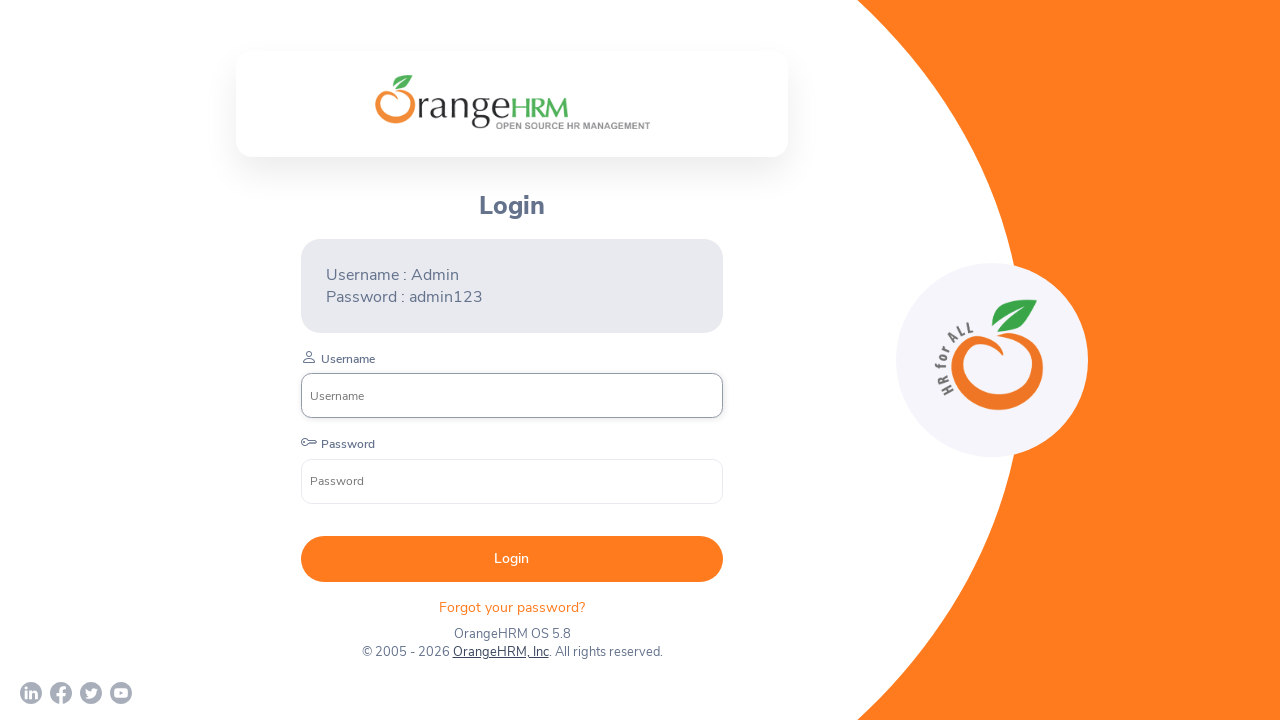

Navigated to OrangeHRM login page
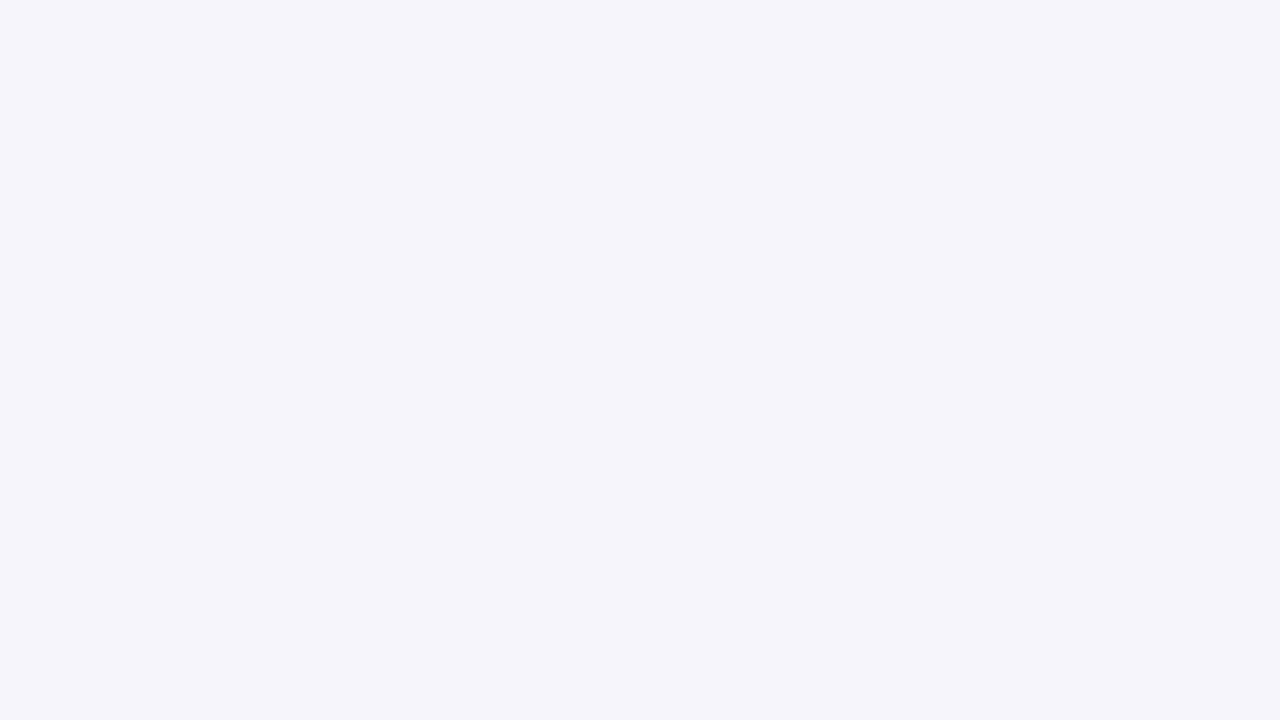

Username field loaded, indicating page is ready
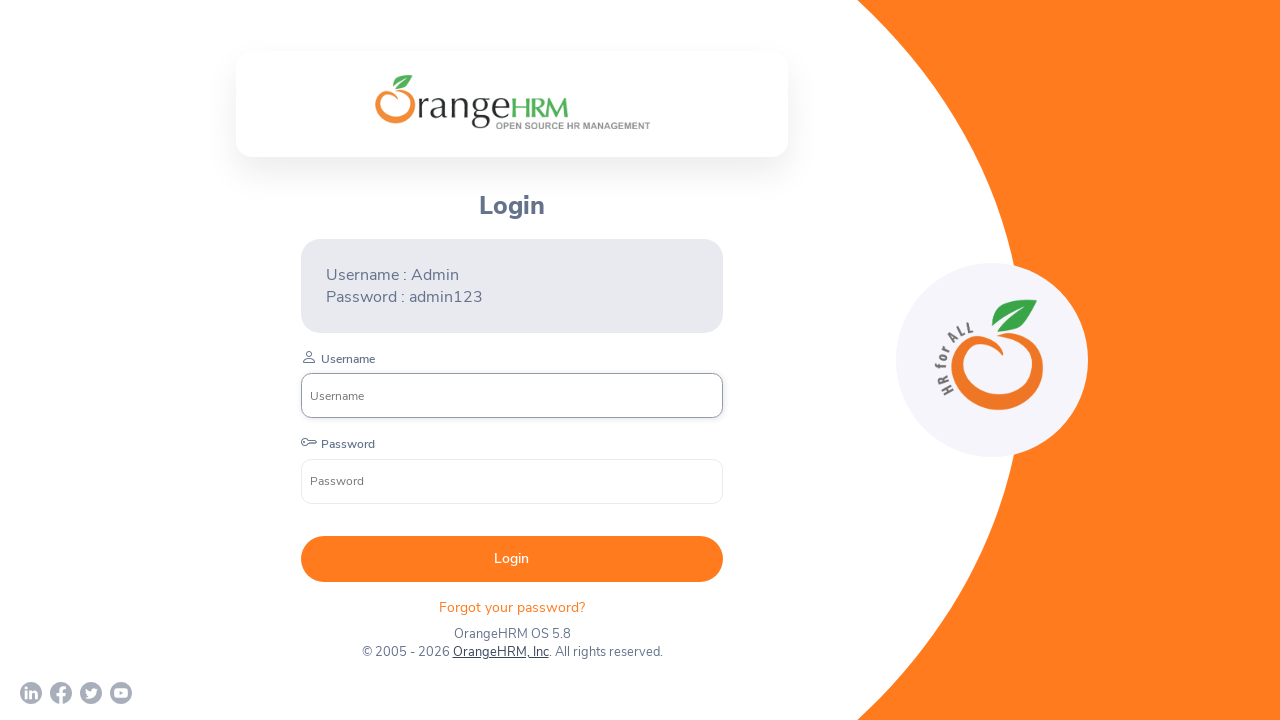

Verified page title contains 'OrangeHRM'
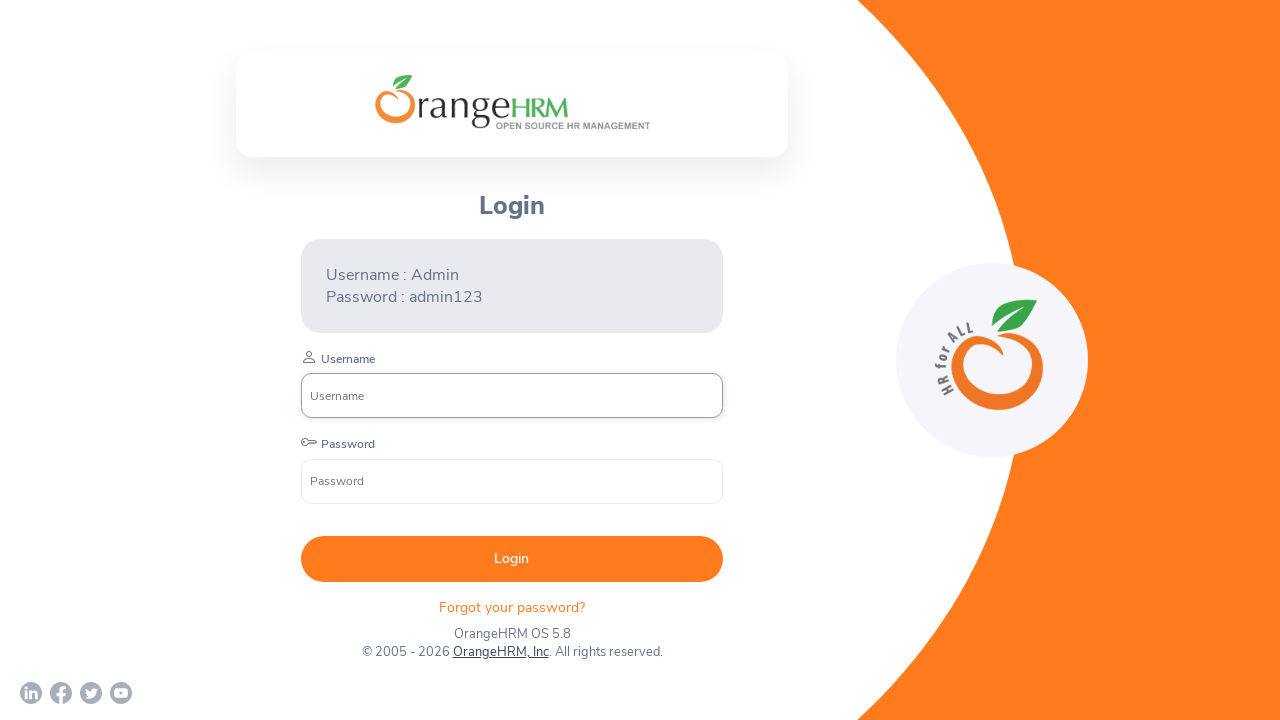

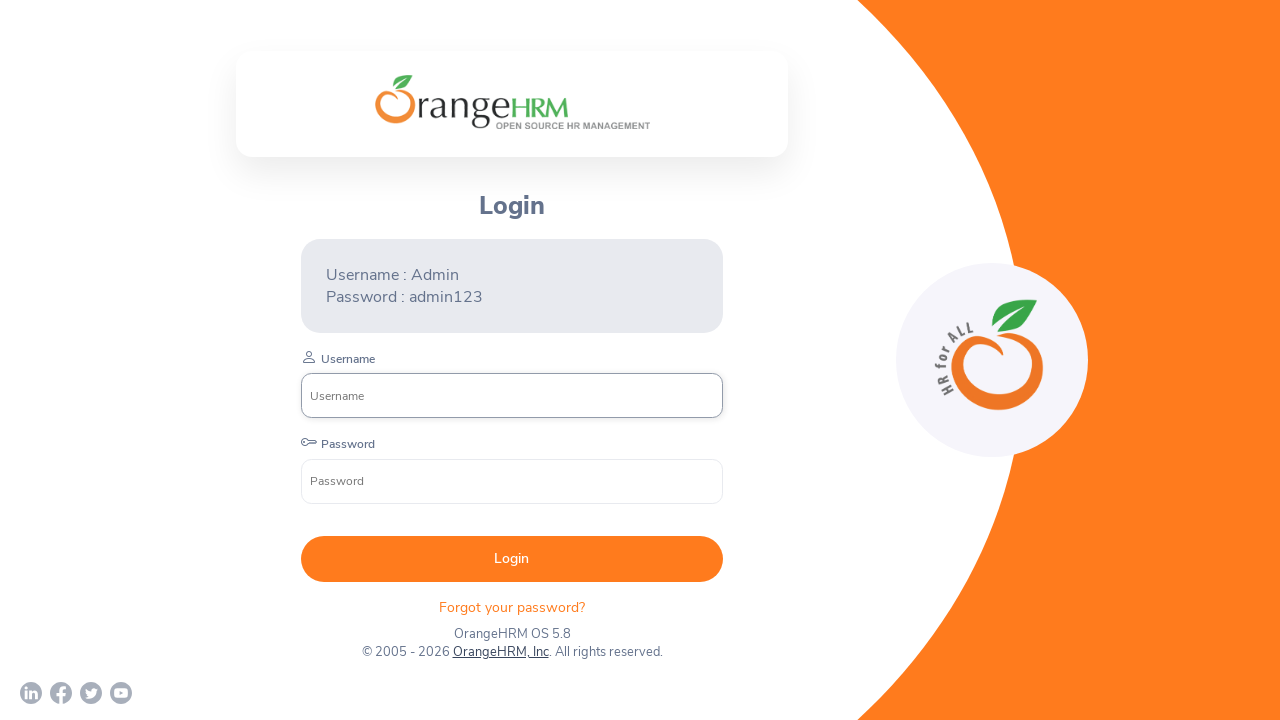